Tests a simple JavaScript alert by clicking a button to trigger it and accepting the alert dialog

Starting URL: https://demoqa.com/alerts

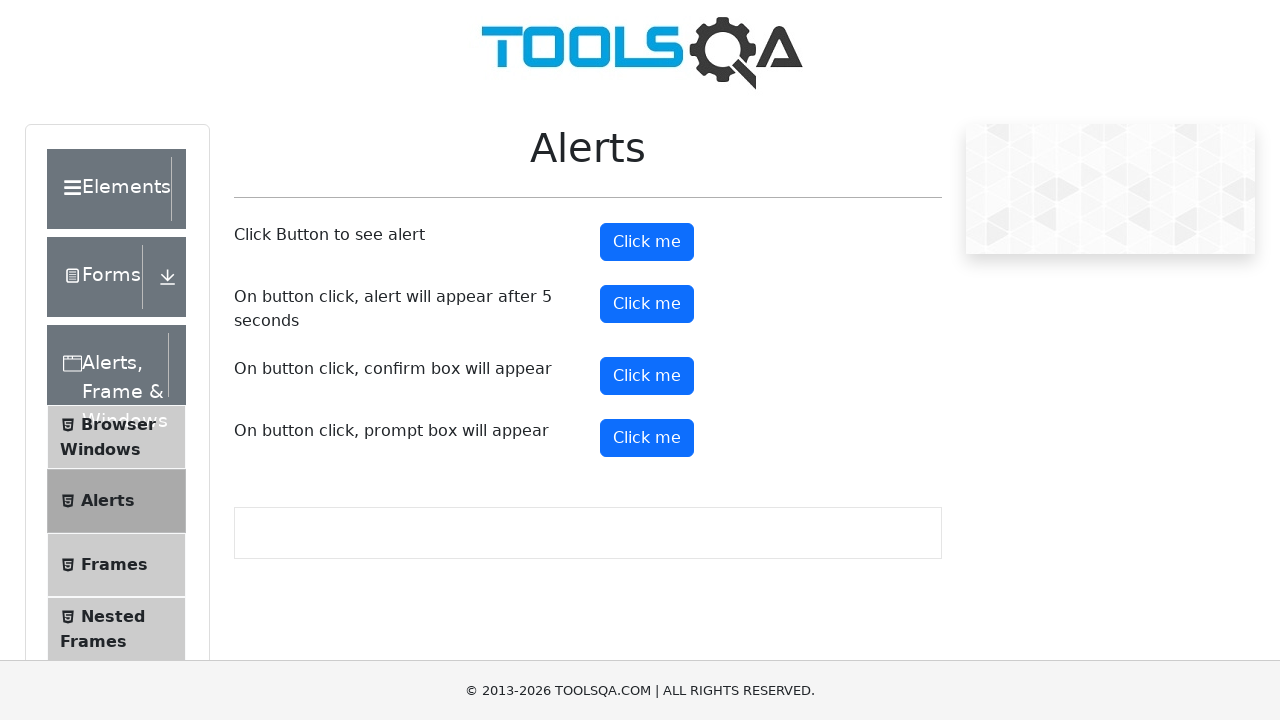

Scrolled down 200px to make alert buttons visible
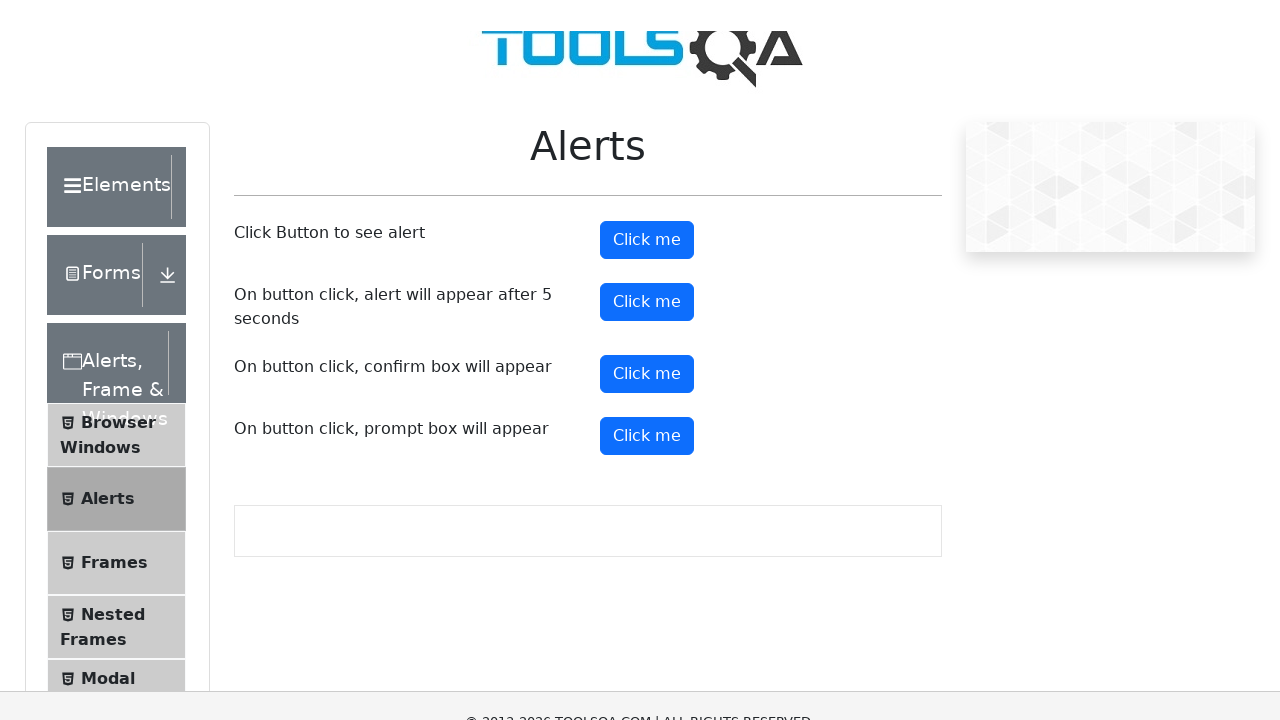

Clicked the simple alert button at (647, 42) on #alertButton
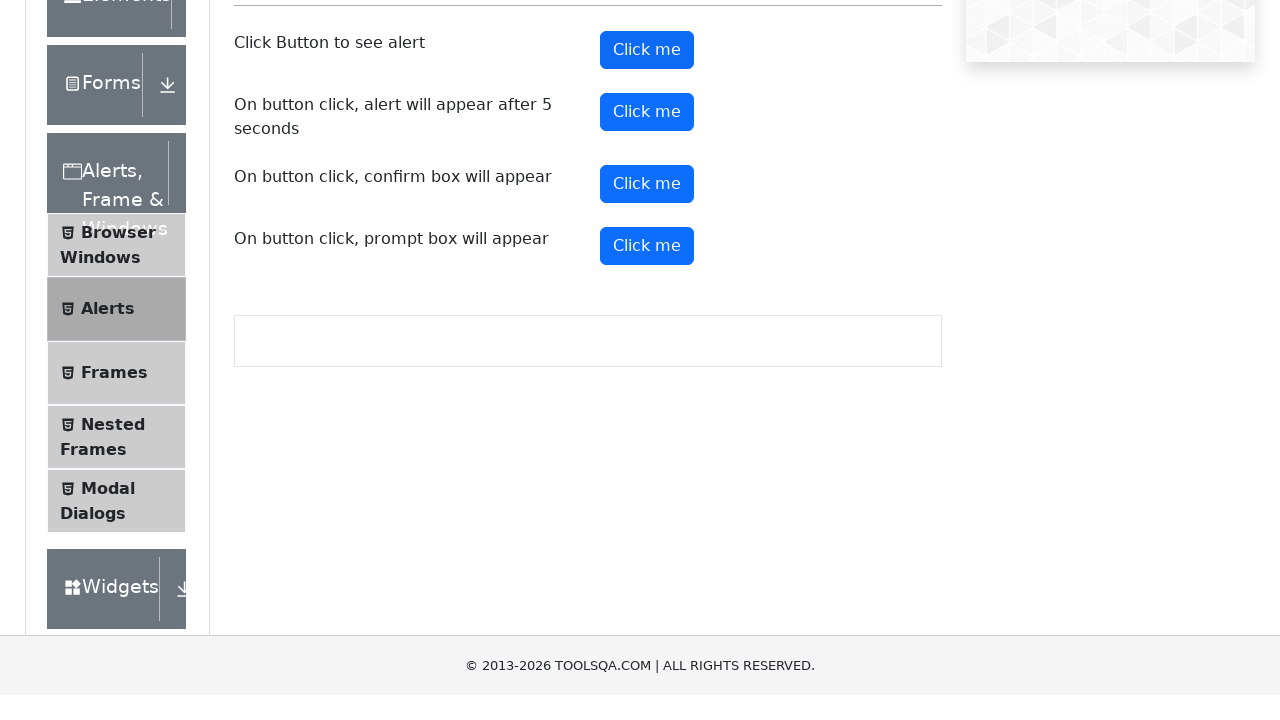

Alert dialog accepted
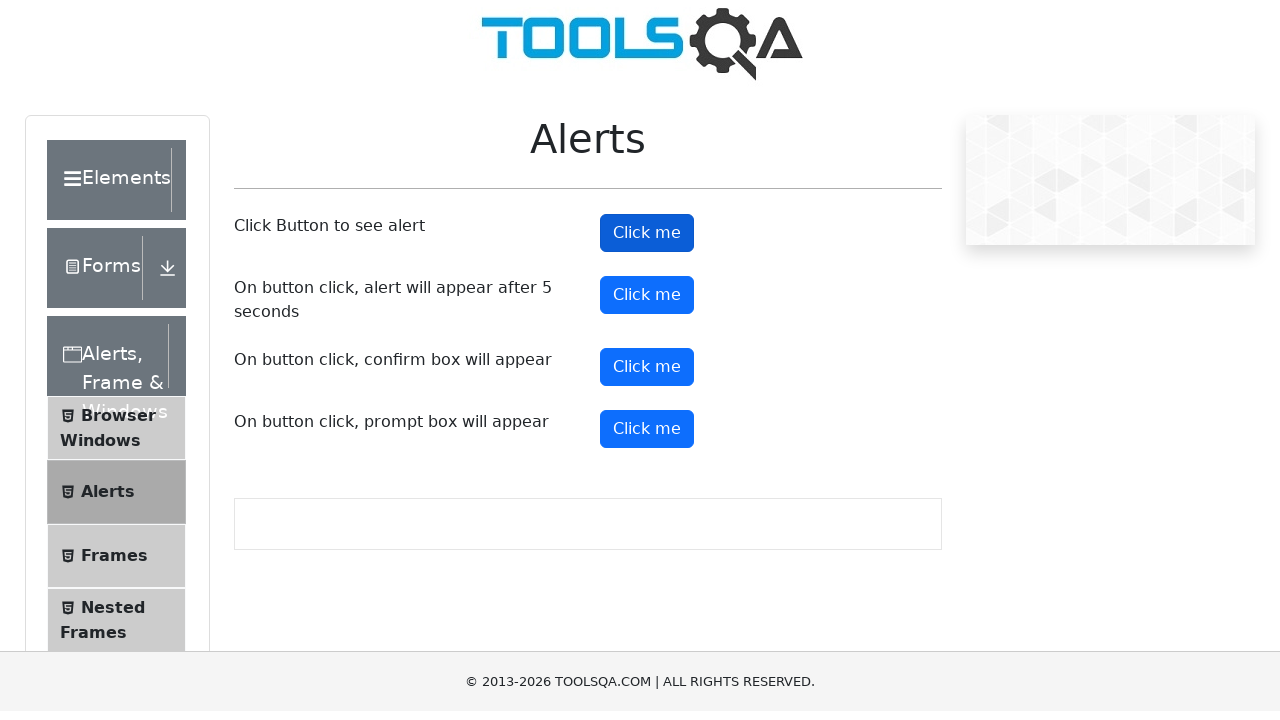

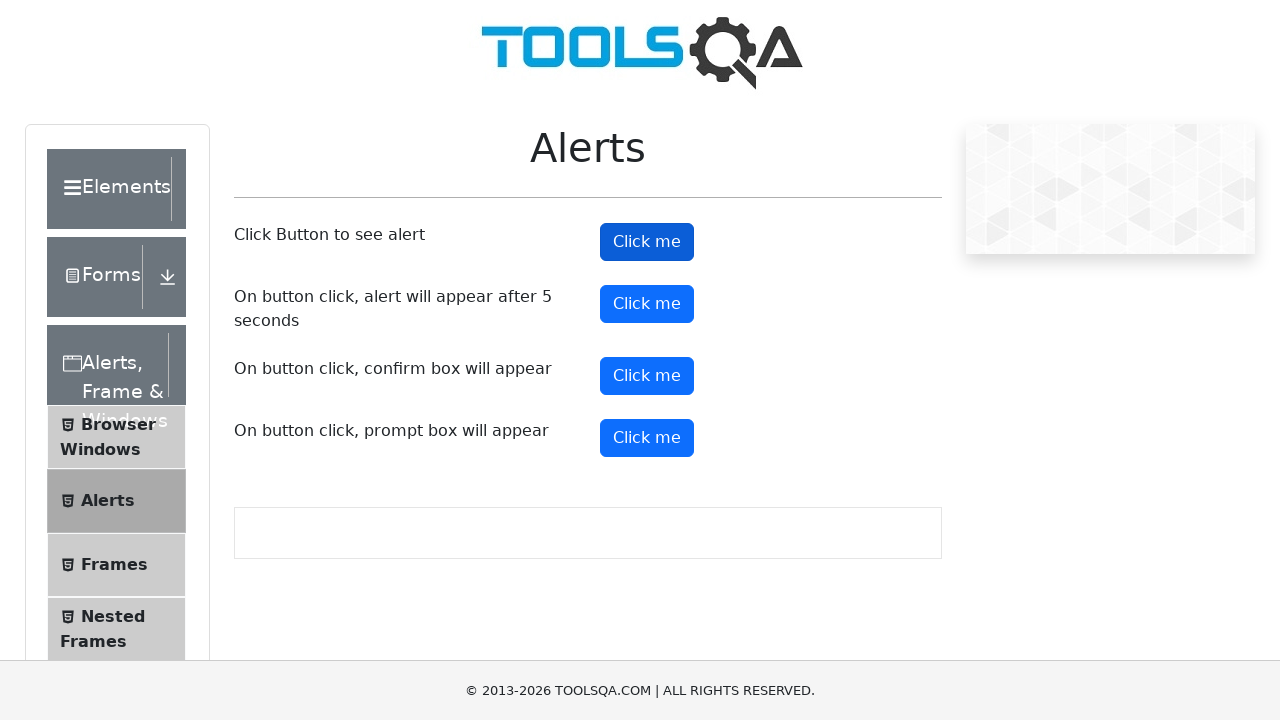